Tests a form submission that triggers an alert, fills in first name, last name, and company name fields, then verifies the alert message content

Starting URL: http://www.automationbykrishna.com

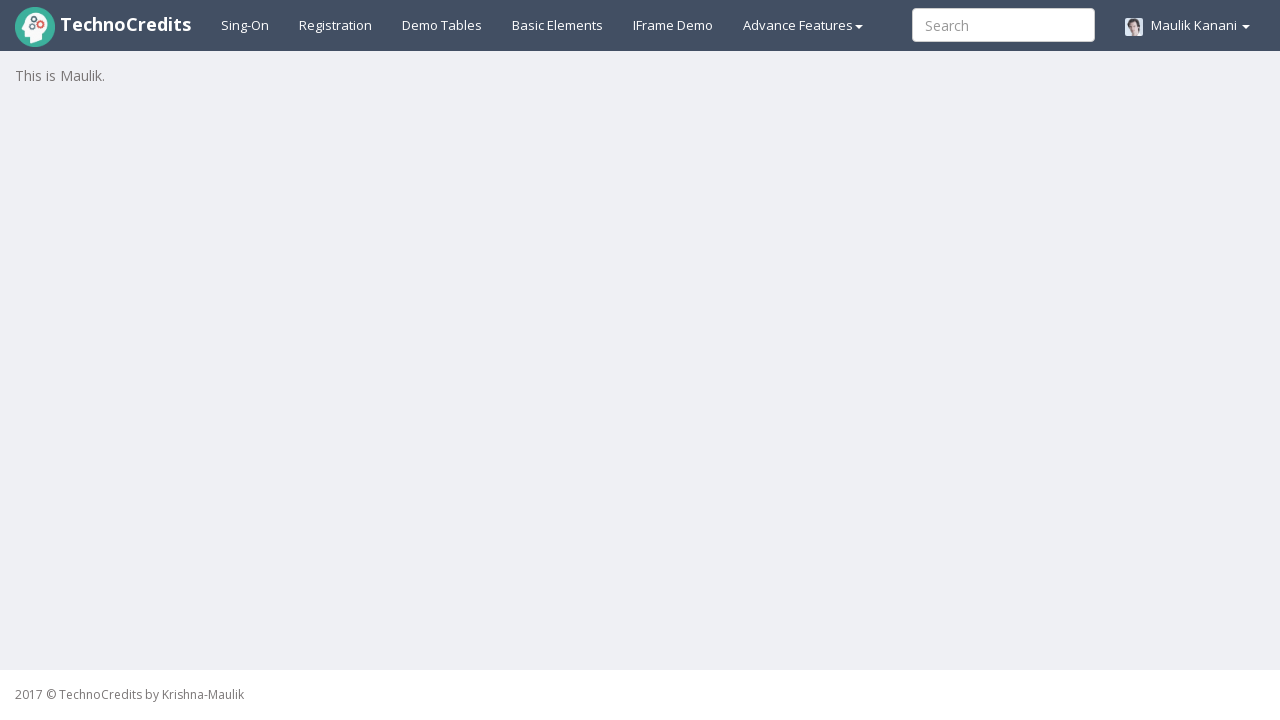

Clicked on basic elements link at (558, 25) on xpath=//a[@id='basicelements']
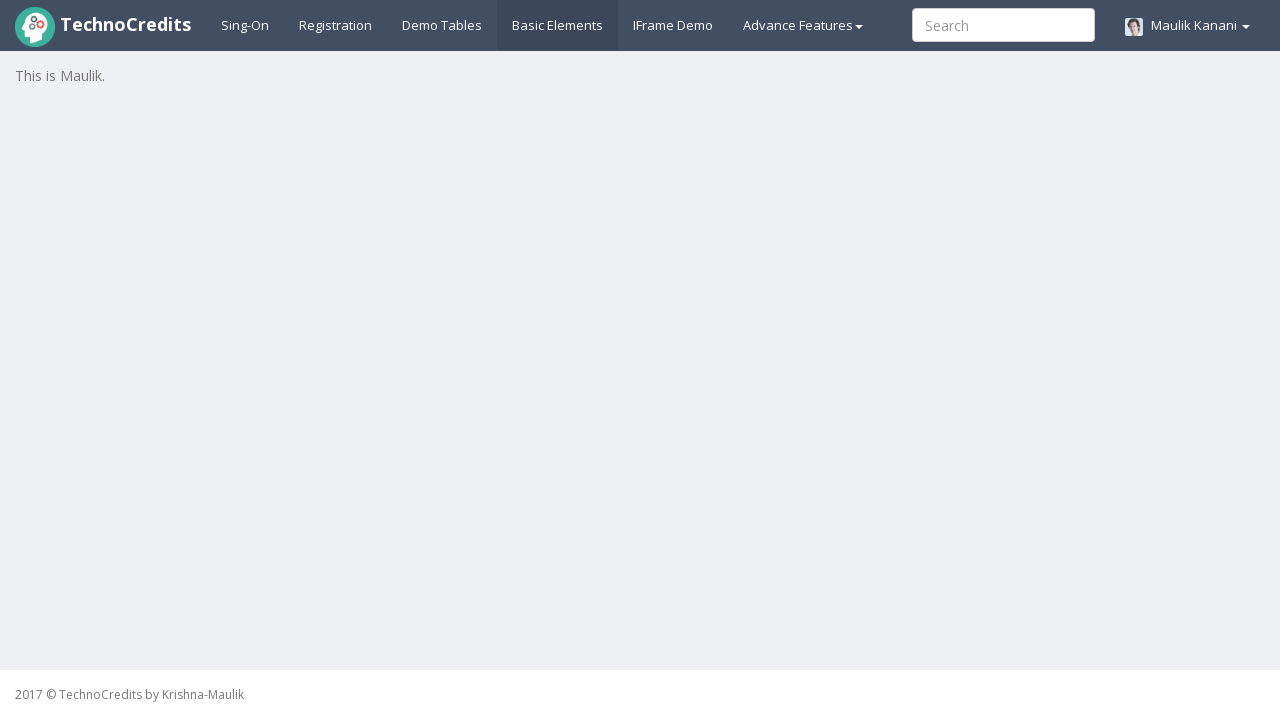

Waited for form to load
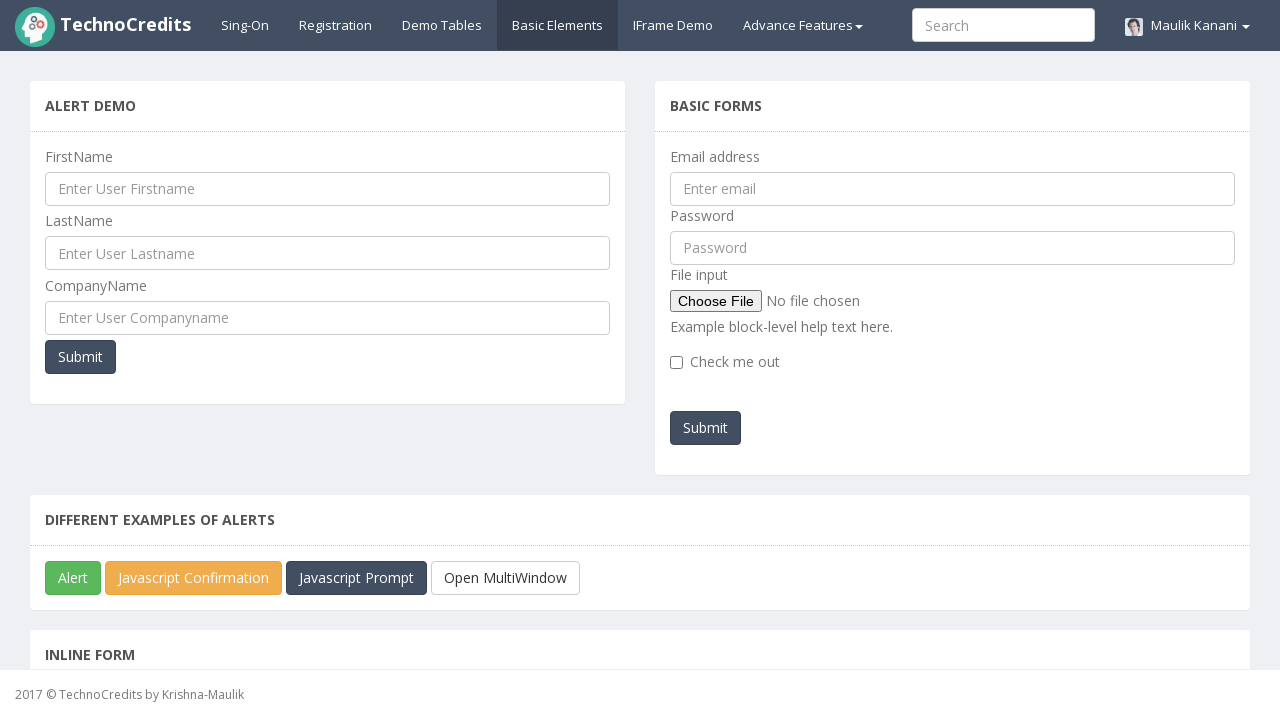

Filled in first name field with 'Ankit' on //input[@id='UserFirstName']
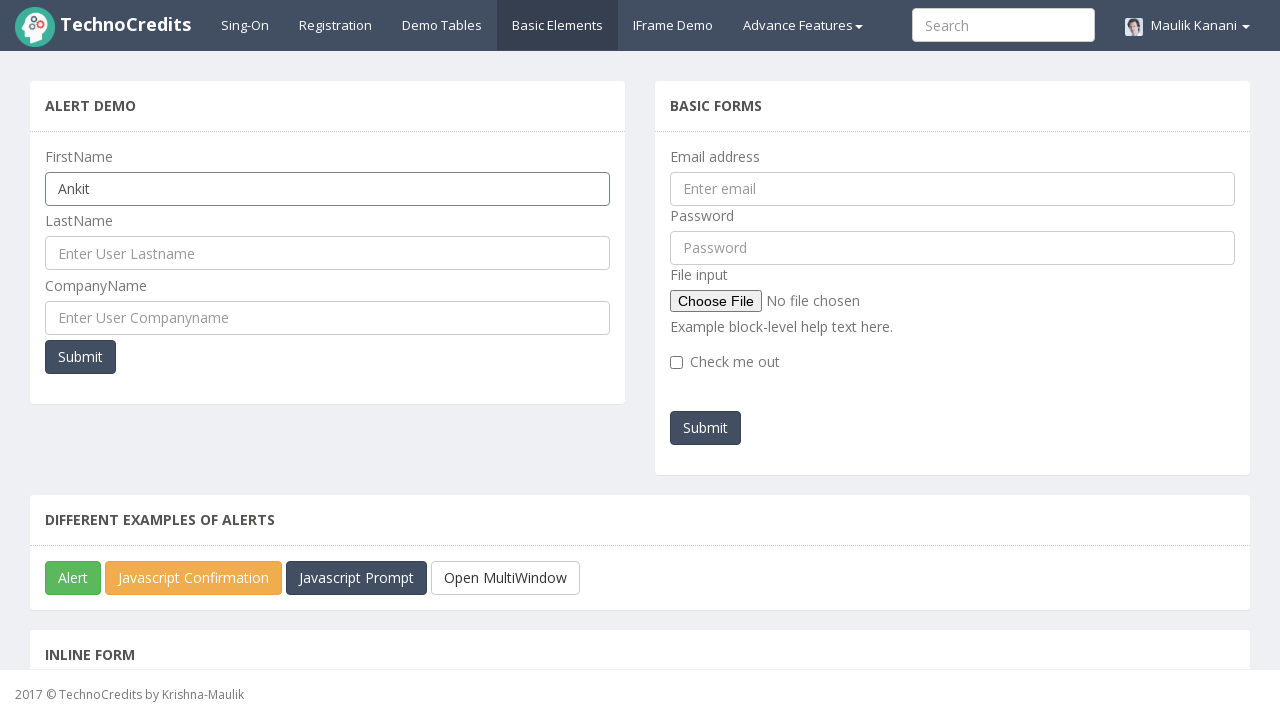

Filled in last name field with 'Malvi' on //input[@id='UserLastName']
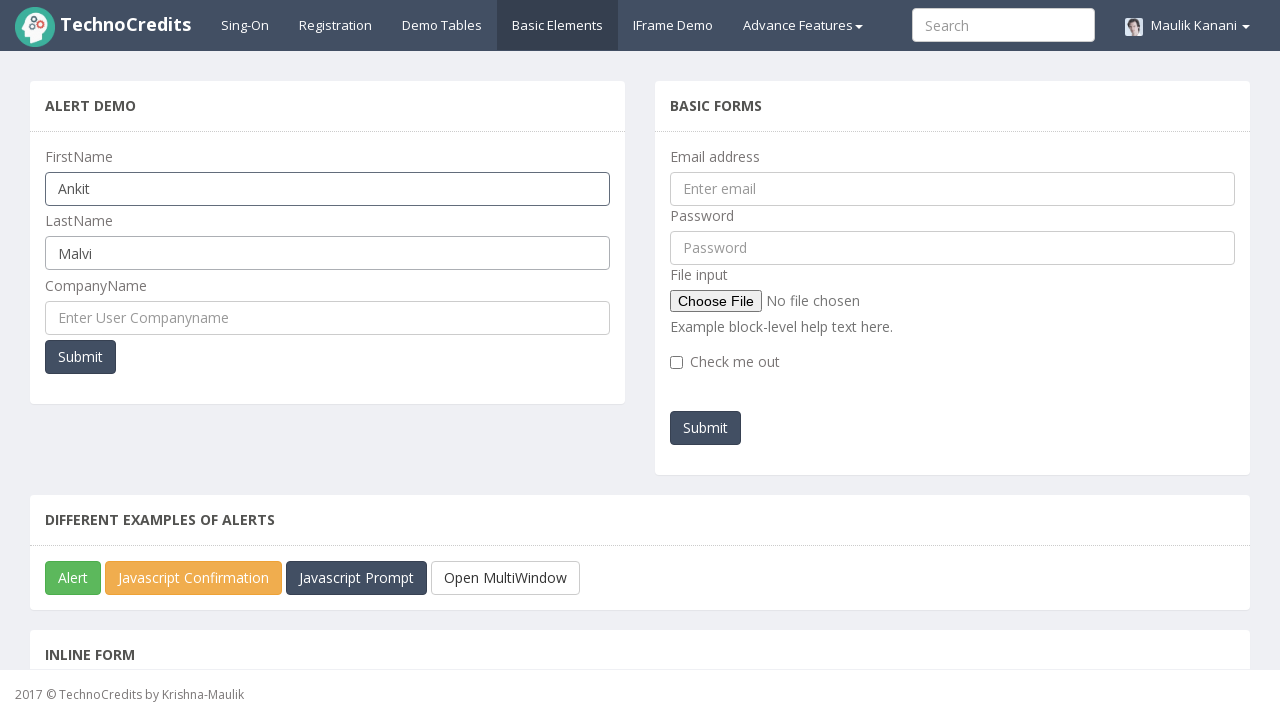

Filled in company name field with 'TechnoCredits' on //input[@id='UserCompanyName']
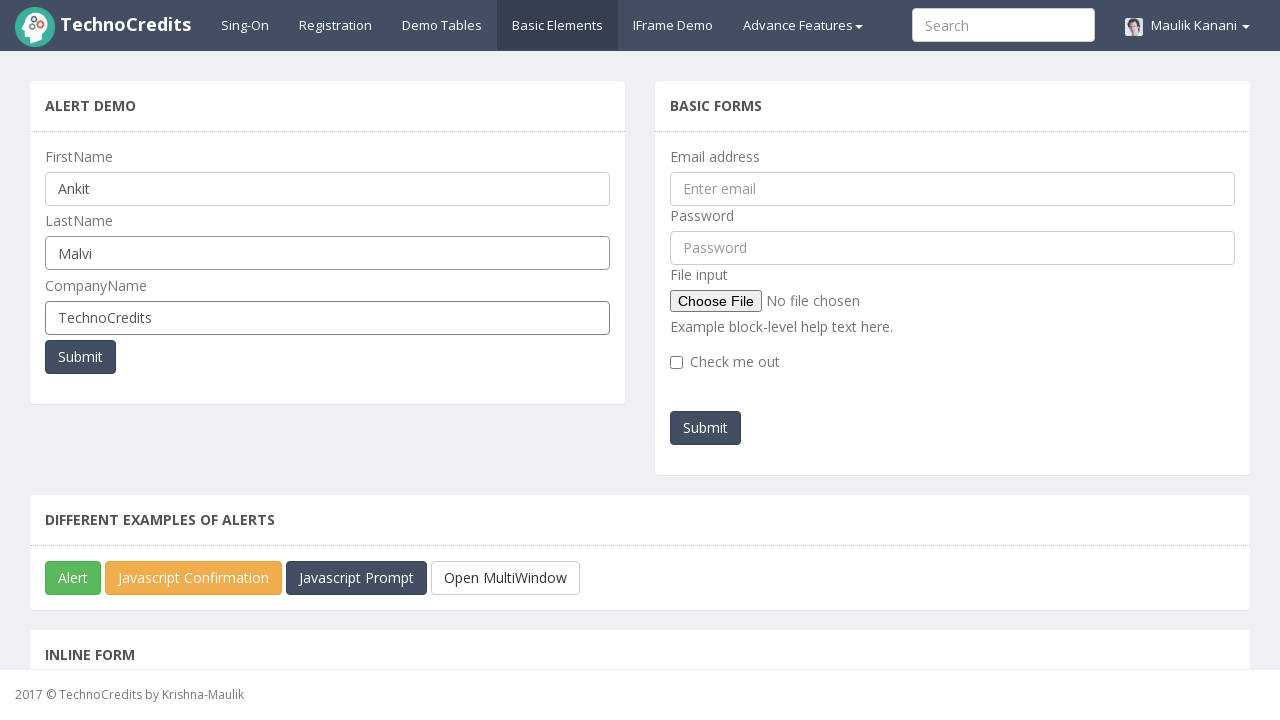

Clicked submit button to trigger alert at (80, 357) on xpath=//button[@onClick='myFunctionPopUp()']
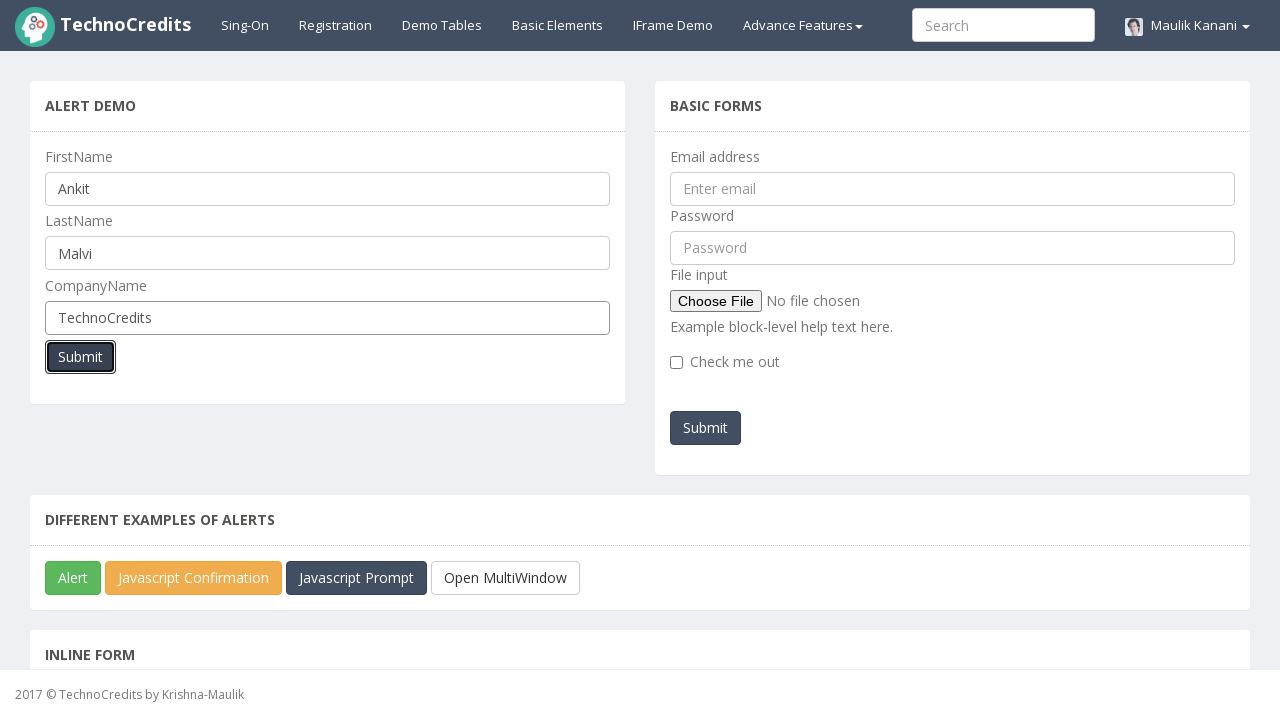

Handled alert dialog by accepting it
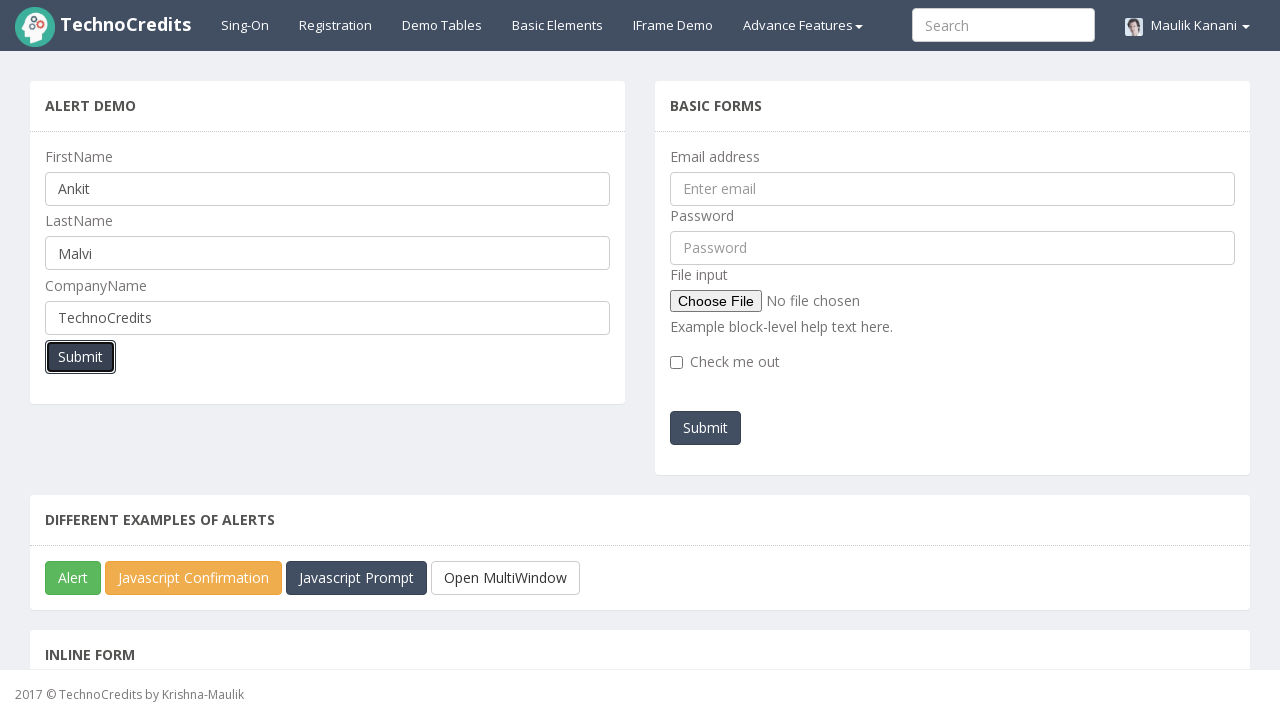

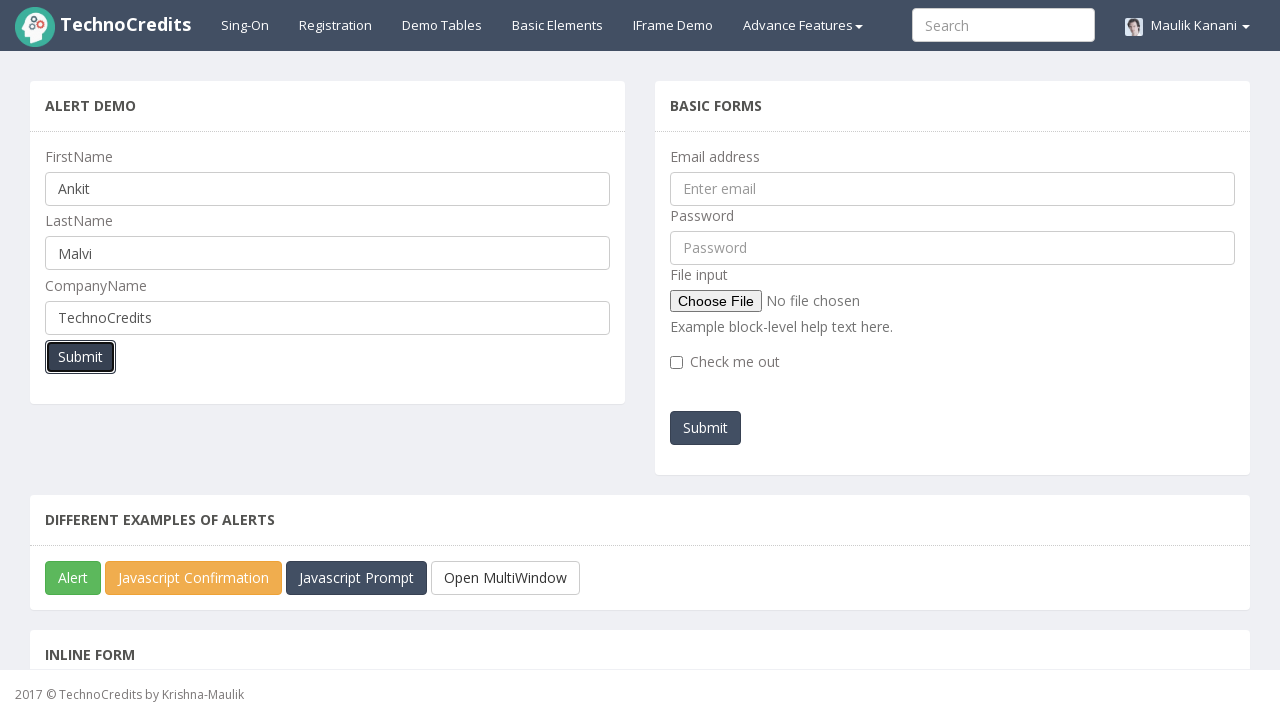